Tests autocomplete/autosuggest functionality by typing a partial country name and selecting a matching option from the dropdown suggestions

Starting URL: https://rahulshettyacademy.com/dropdownsPractise/

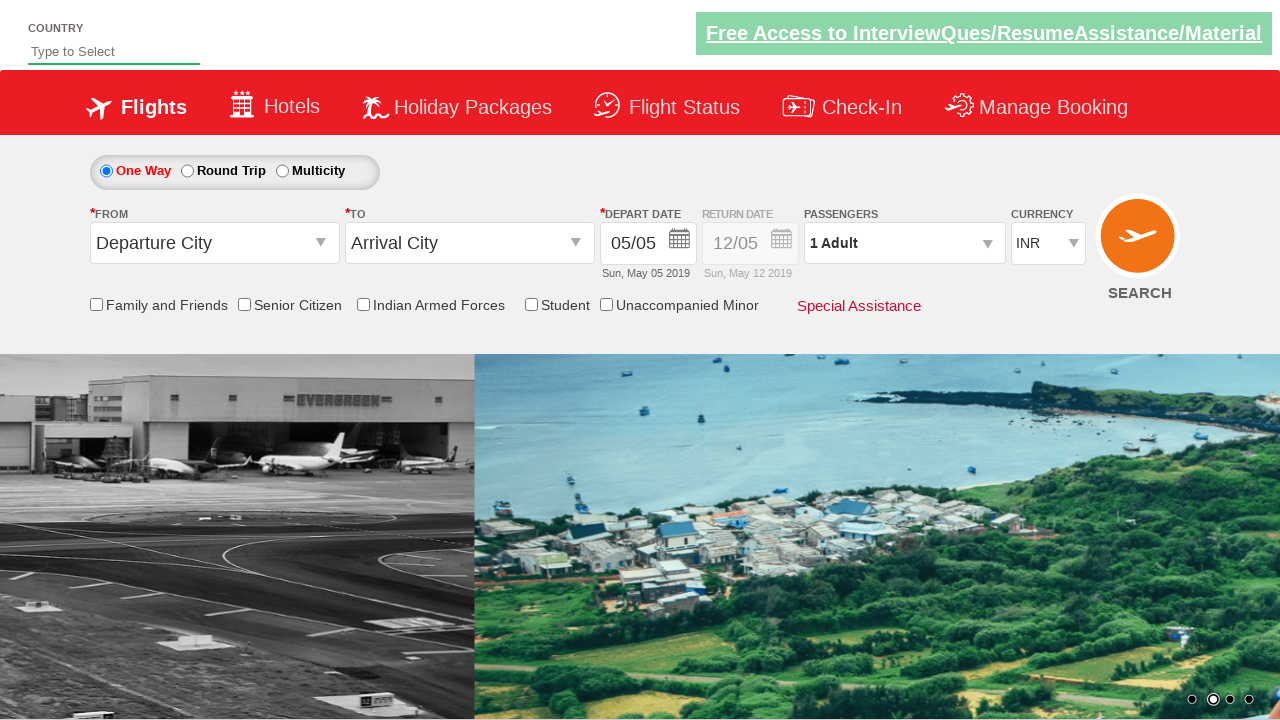

Typed 'ind' into autosuggest field on #autosuggest
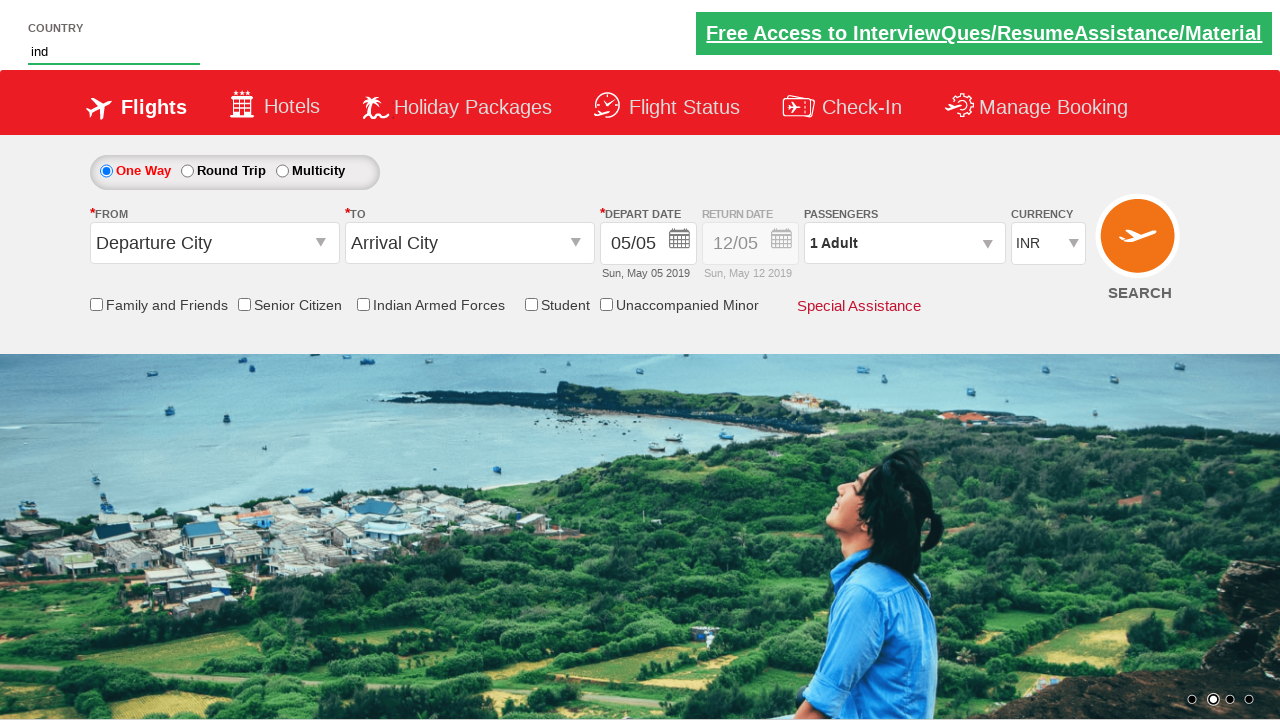

Autocomplete suggestions dropdown appeared
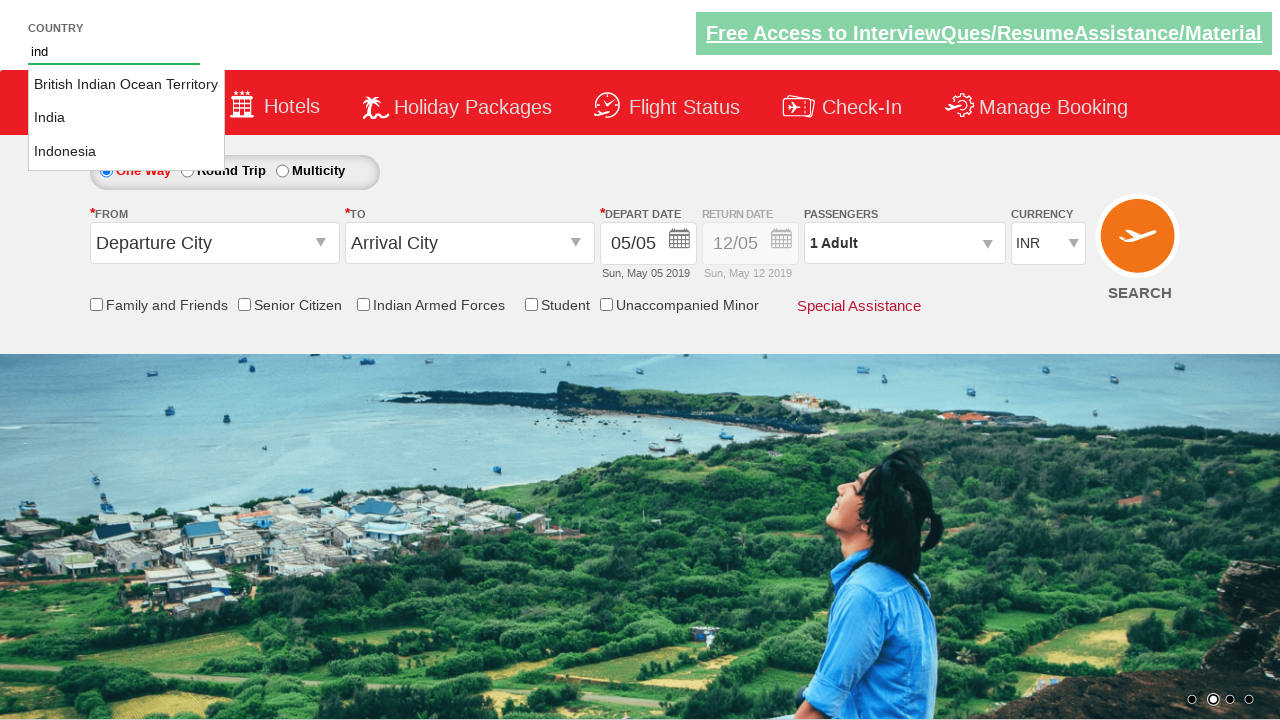

Selected 'India' from autosuggest dropdown at (126, 118) on xpath=//li[@class='ui-menu-item']/a[text()='India']
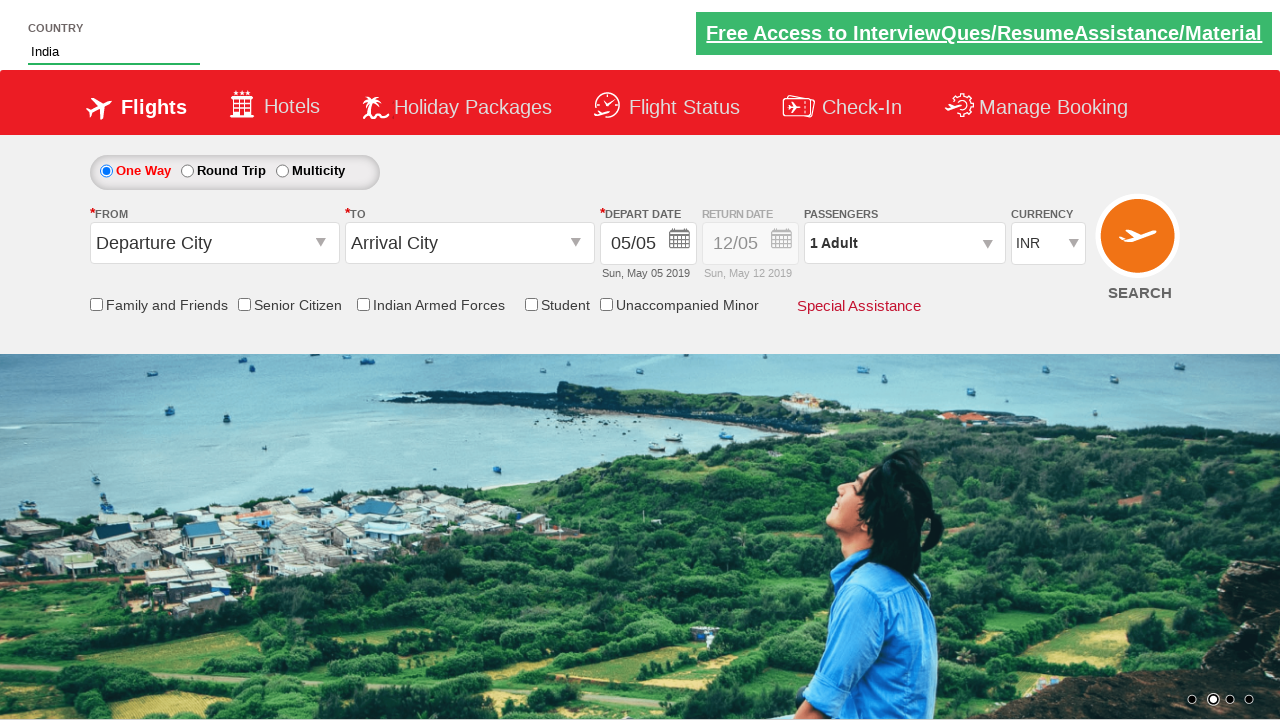

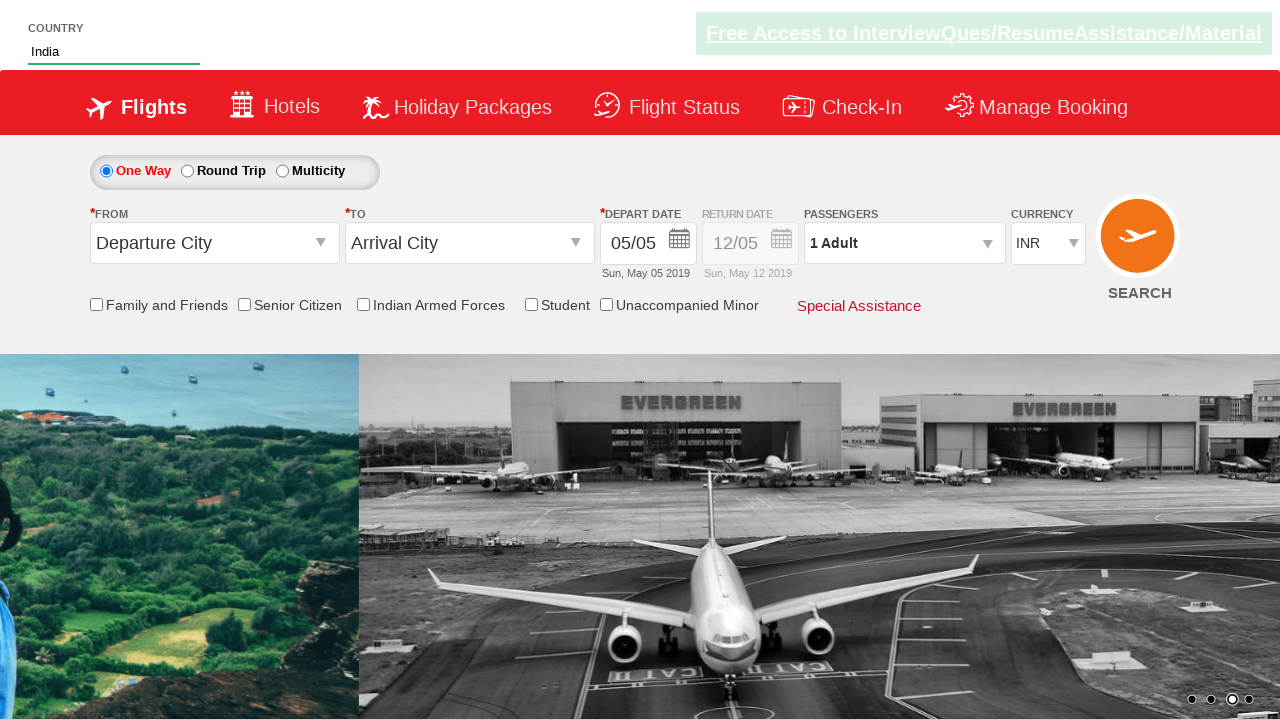